Navigates to a YouTube video page and clicks on the video player element to start playback

Starting URL: https://www.youtube.com/watch?v=dQw4w9WgXcQ

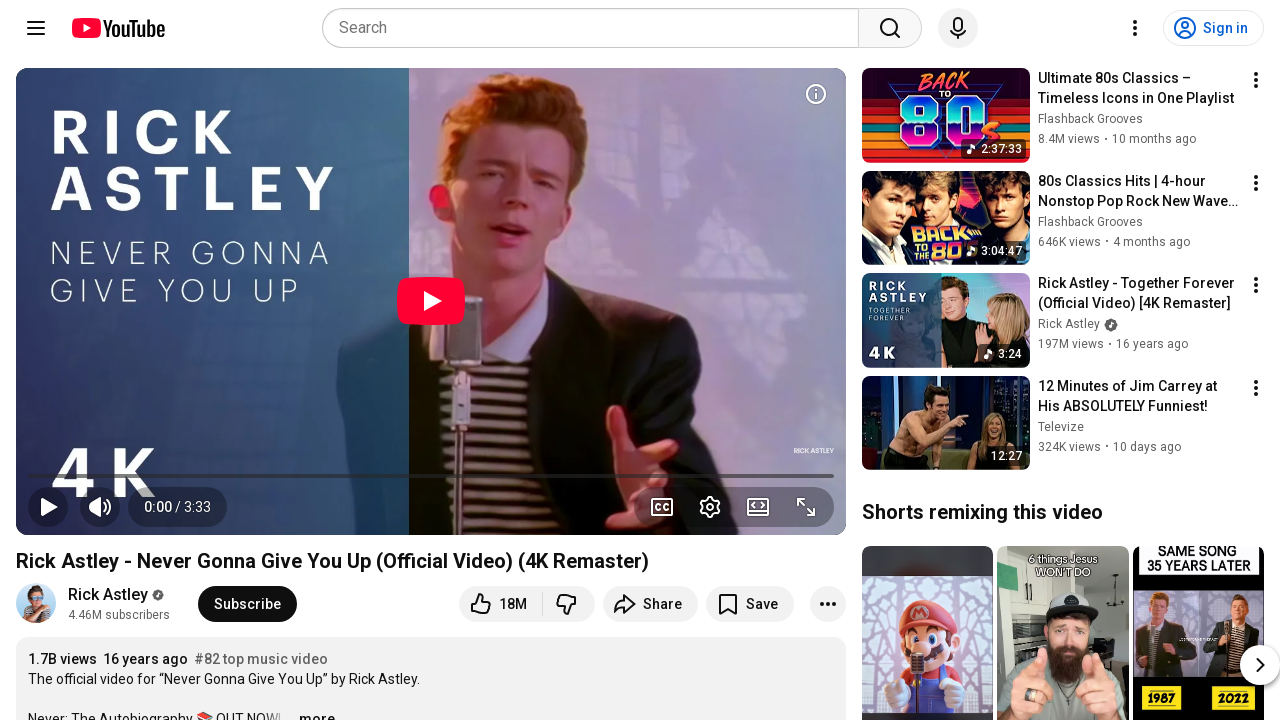

Navigated to YouTube video page
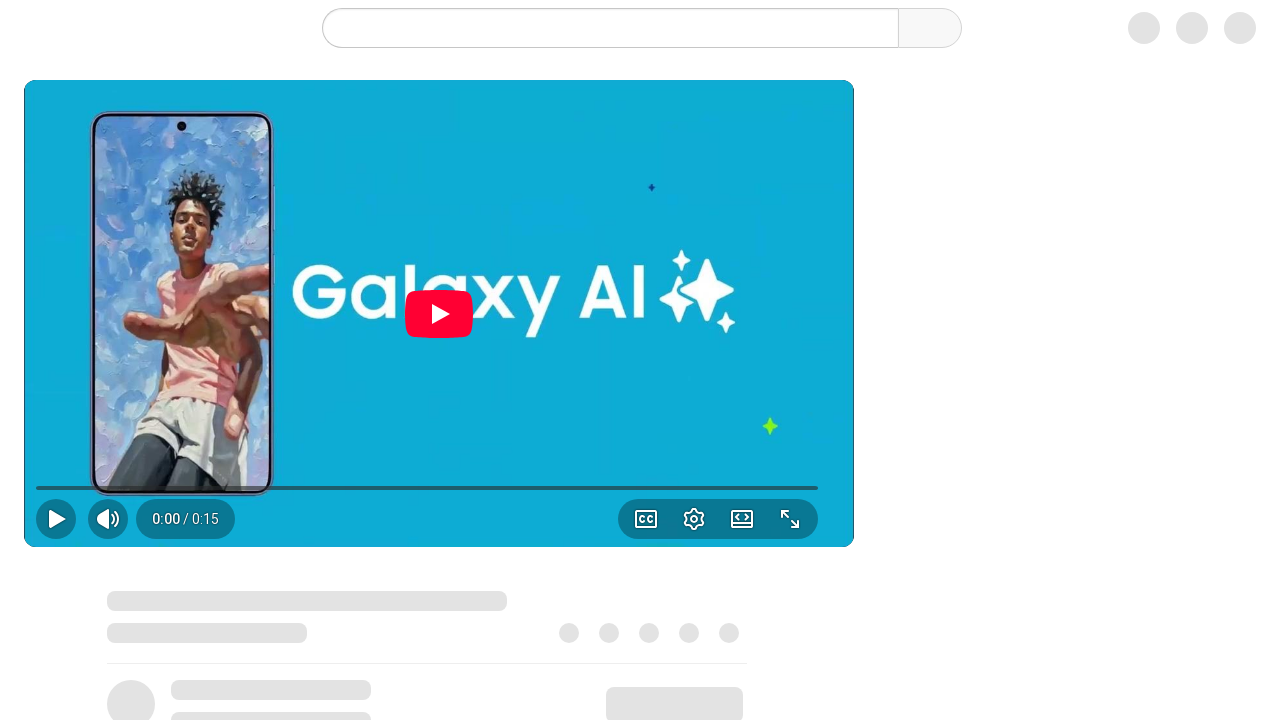

Video player element loaded
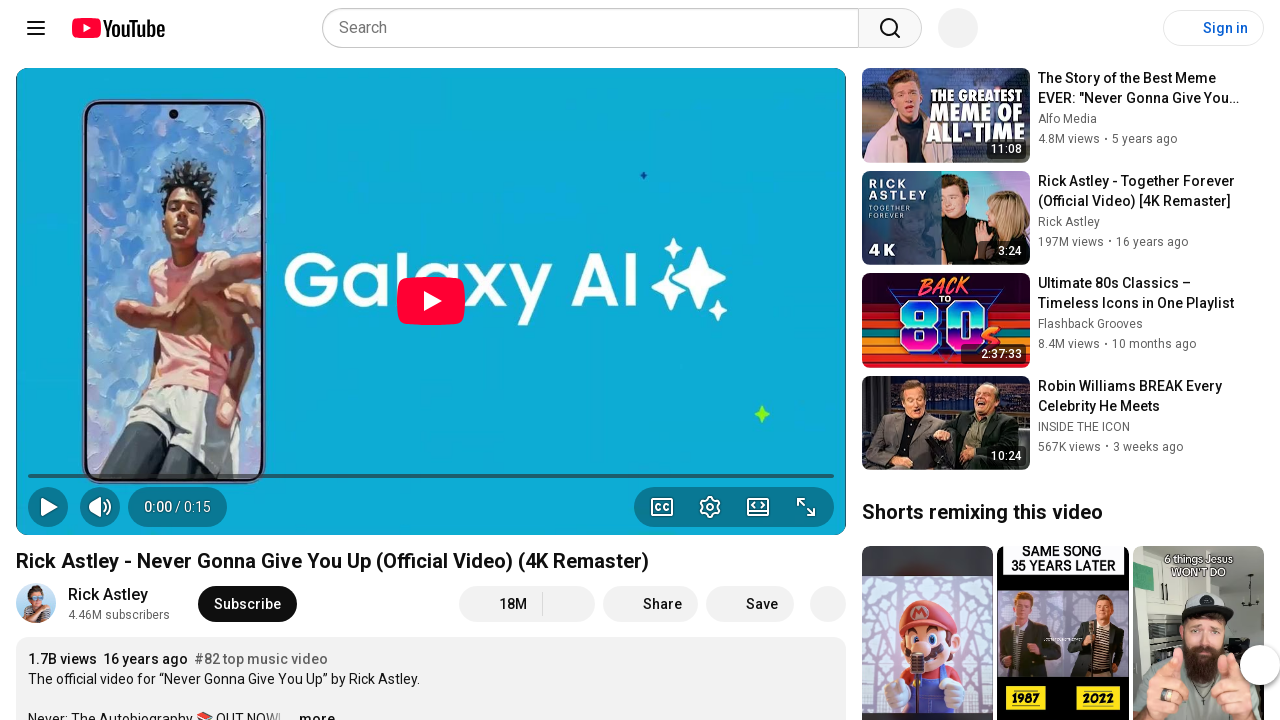

Clicked on video player to start playback at (431, 301) on ytd-player div#movie_player
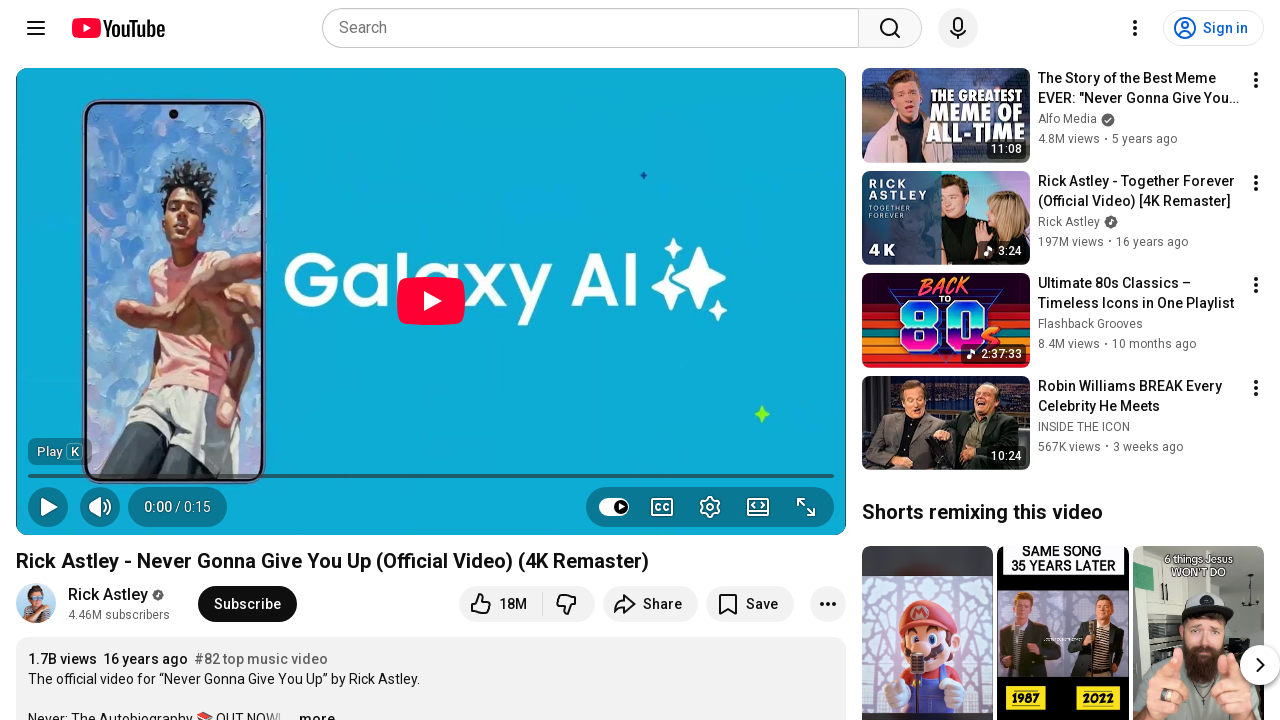

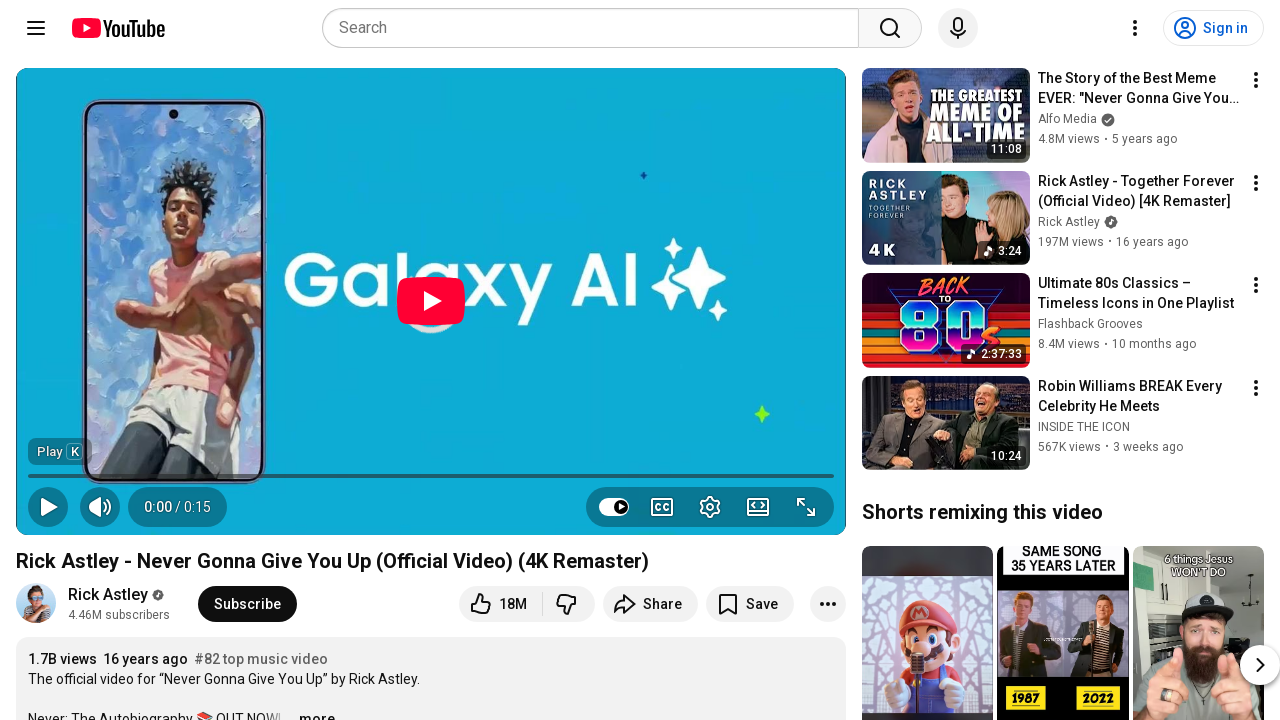